Tests mouse interaction functionality by performing click and hold actions on draggable elements

Starting URL: https://awesomeqa.com/selenium/mouse_interaction.html

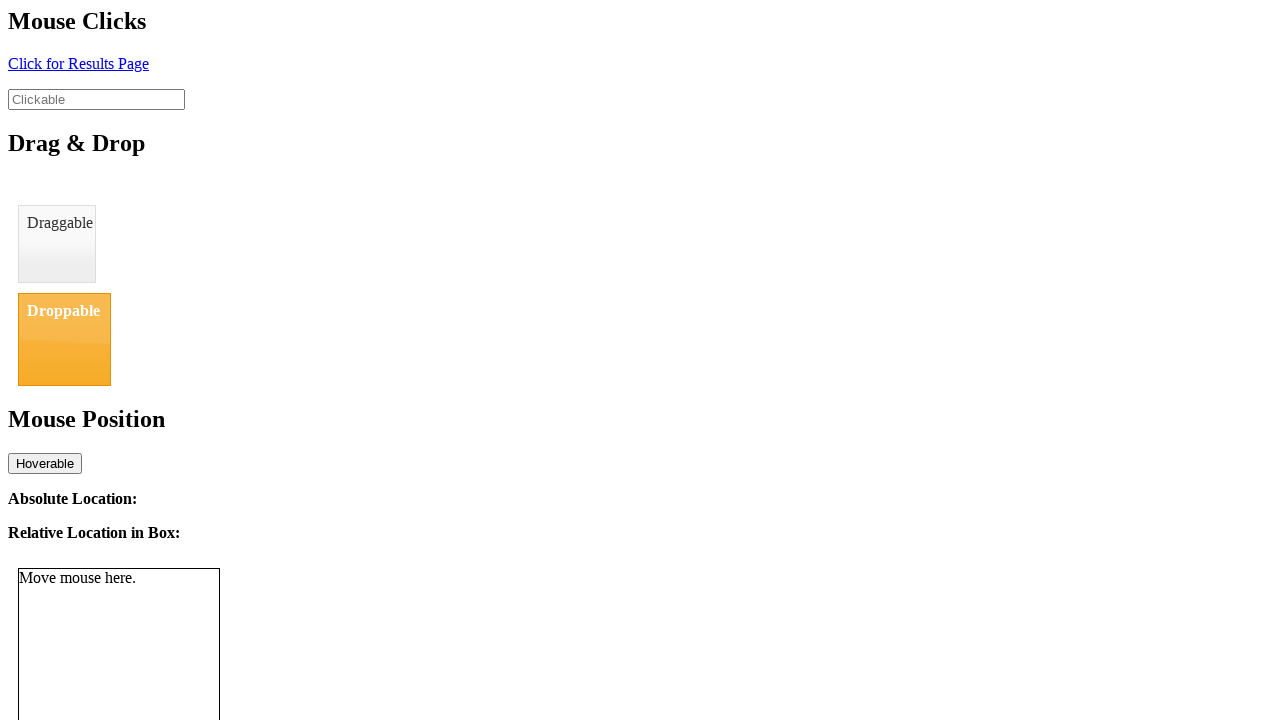

Clicked on draggable element at (57, 244) on #draggable
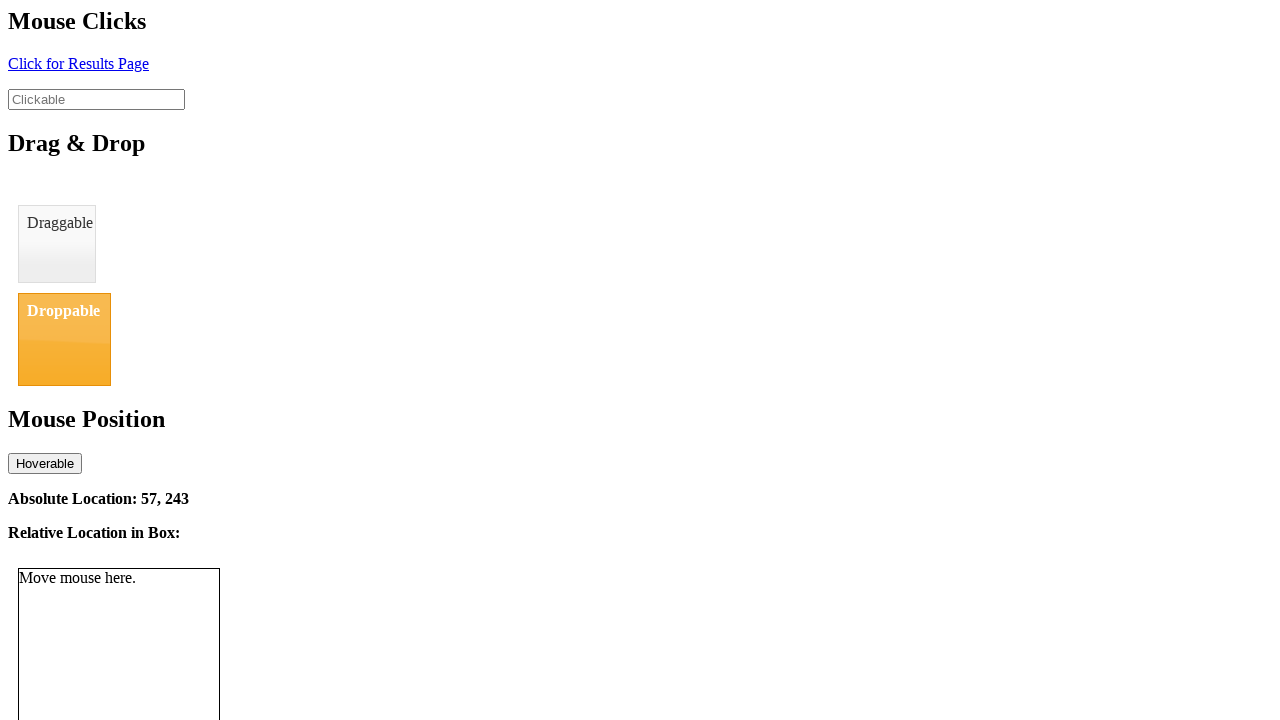

Located draggable element
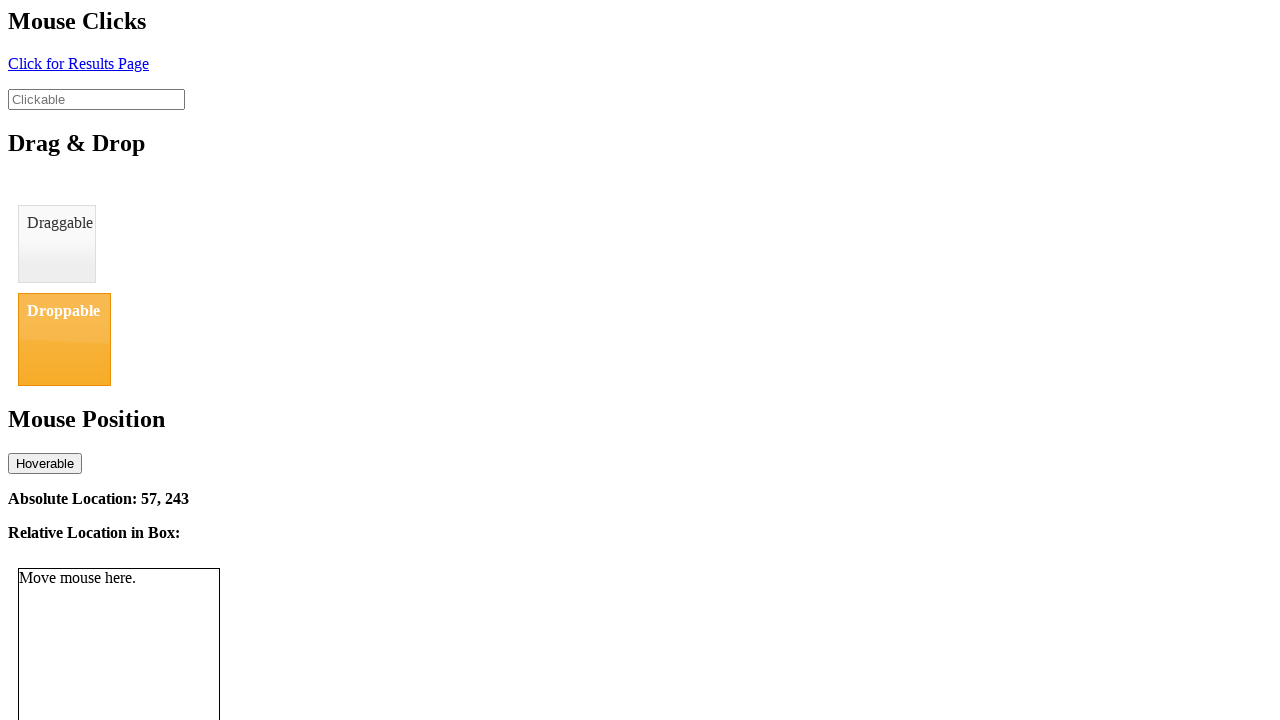

Hovered over draggable element at (57, 244) on #draggable
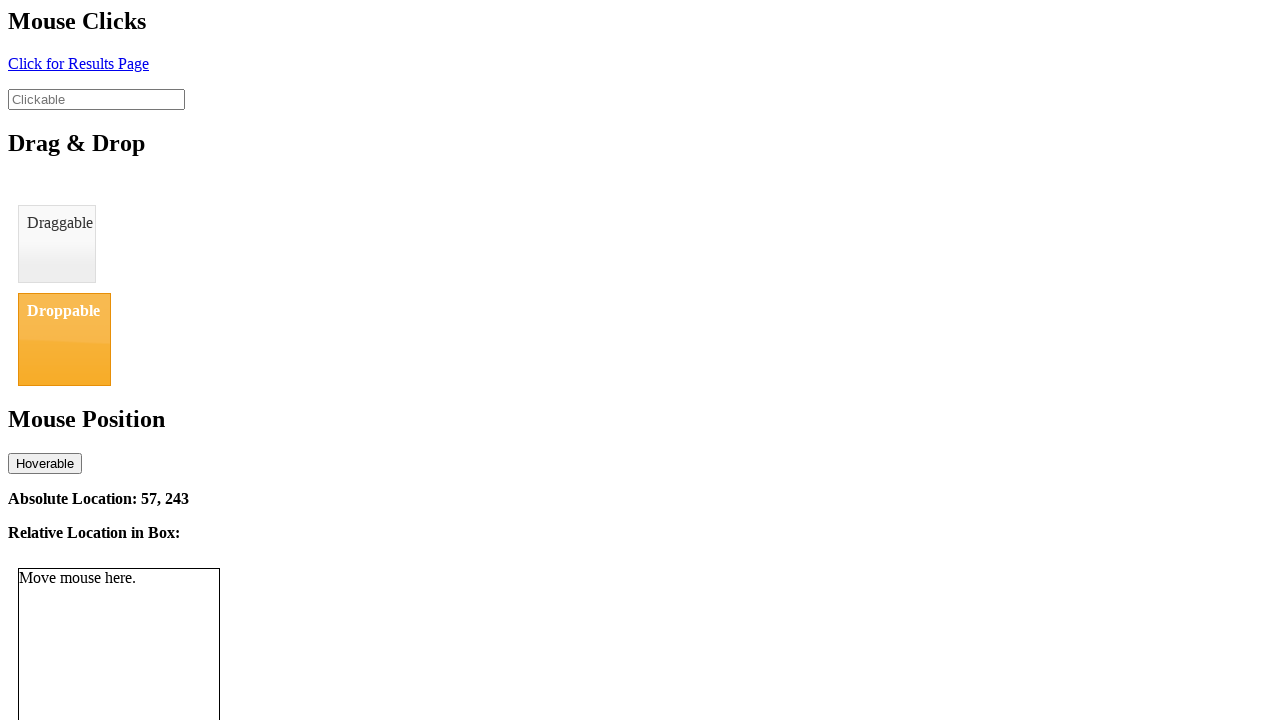

Pressed mouse button down on draggable element at (57, 244)
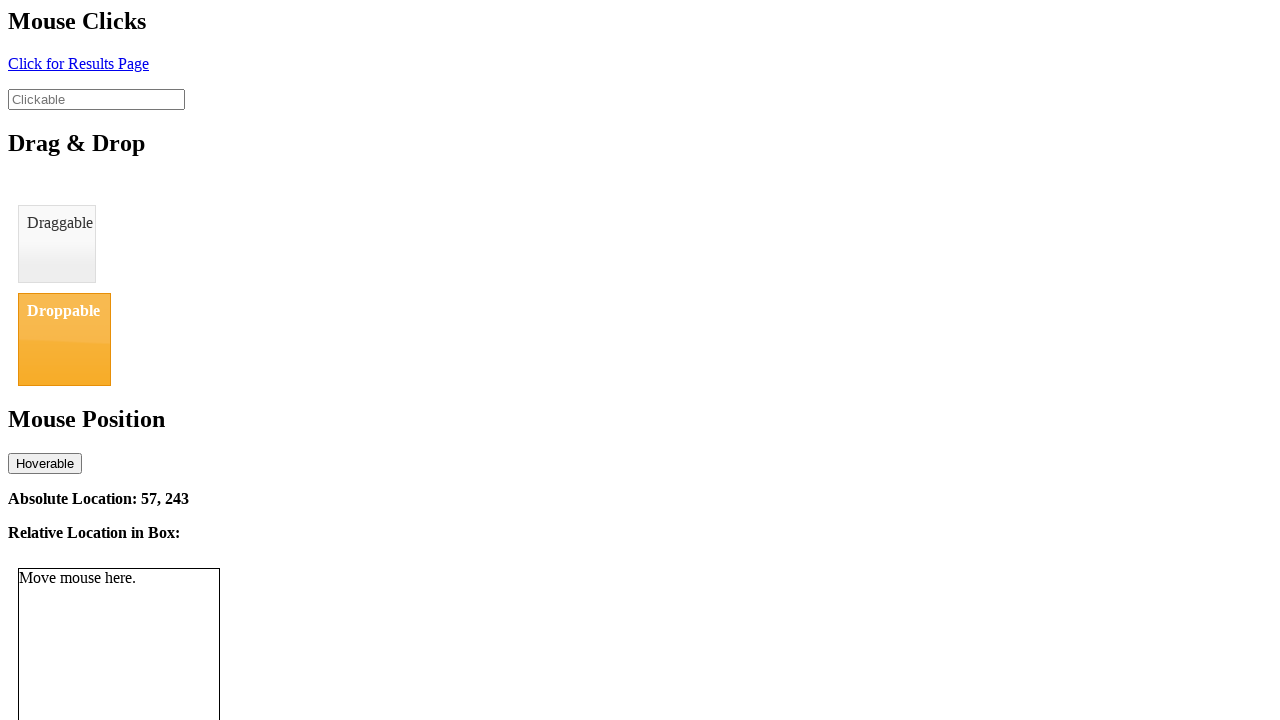

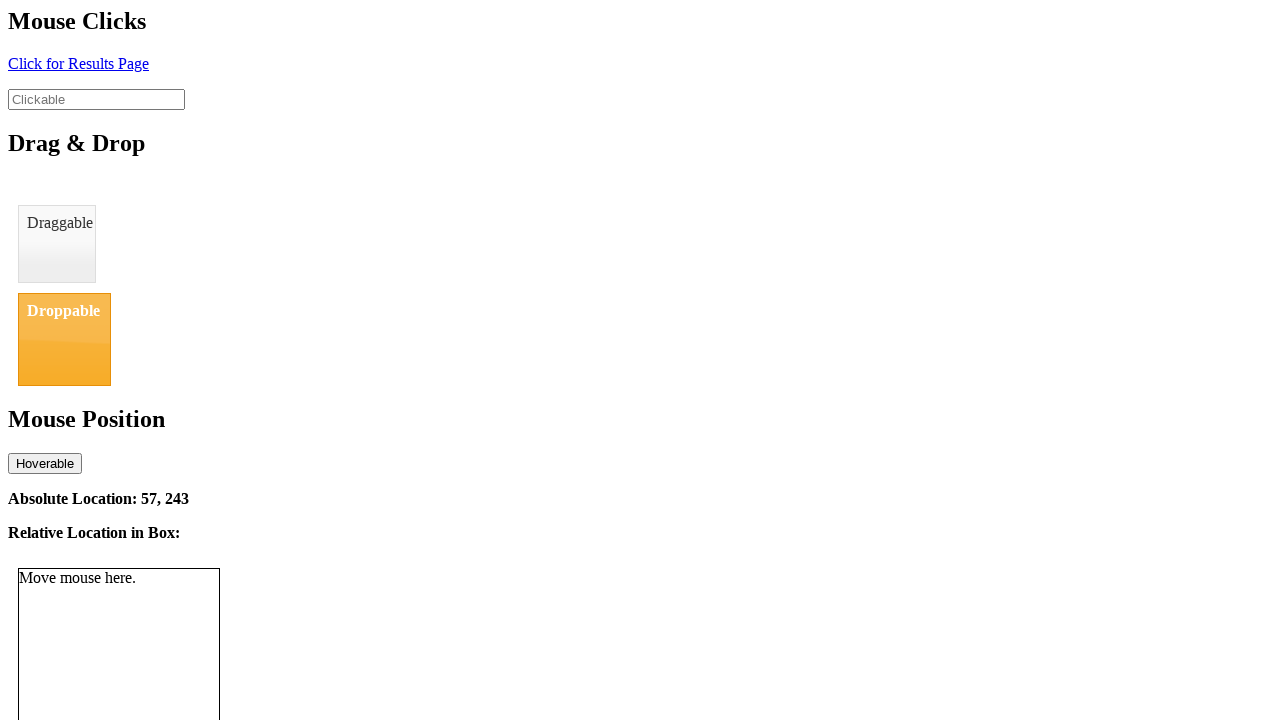